Tests drag and drop functionality on jQuery UI demo page by dragging an element and dropping it onto a target drop zone within an iframe

Starting URL: https://jqueryui.com/droppable/

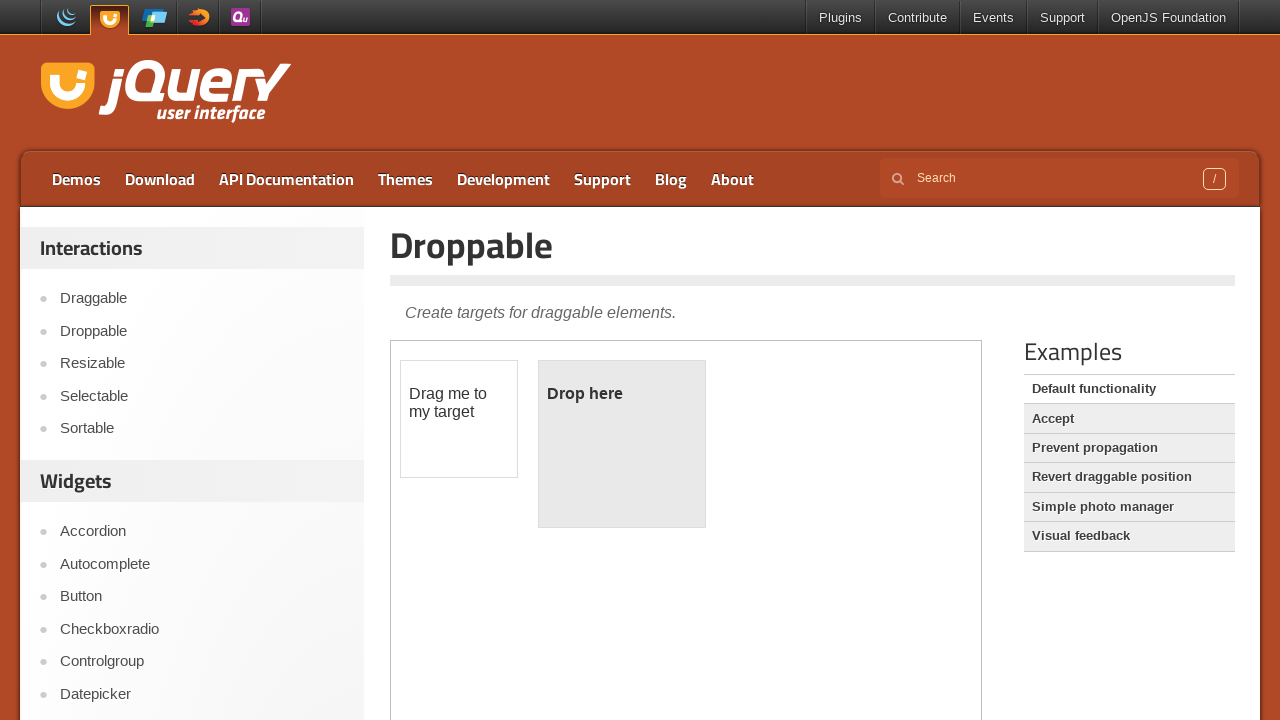

Navigated to jQuery UI droppable demo page
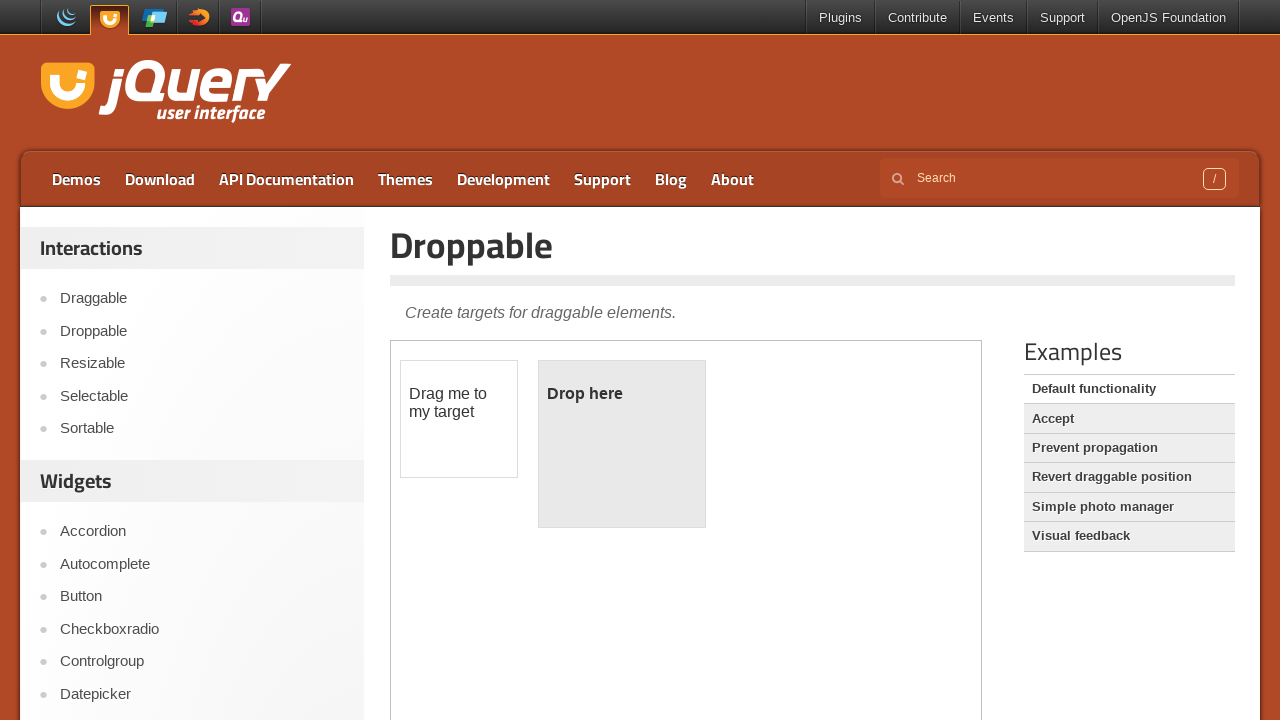

Located the iframe containing the drag and drop demo
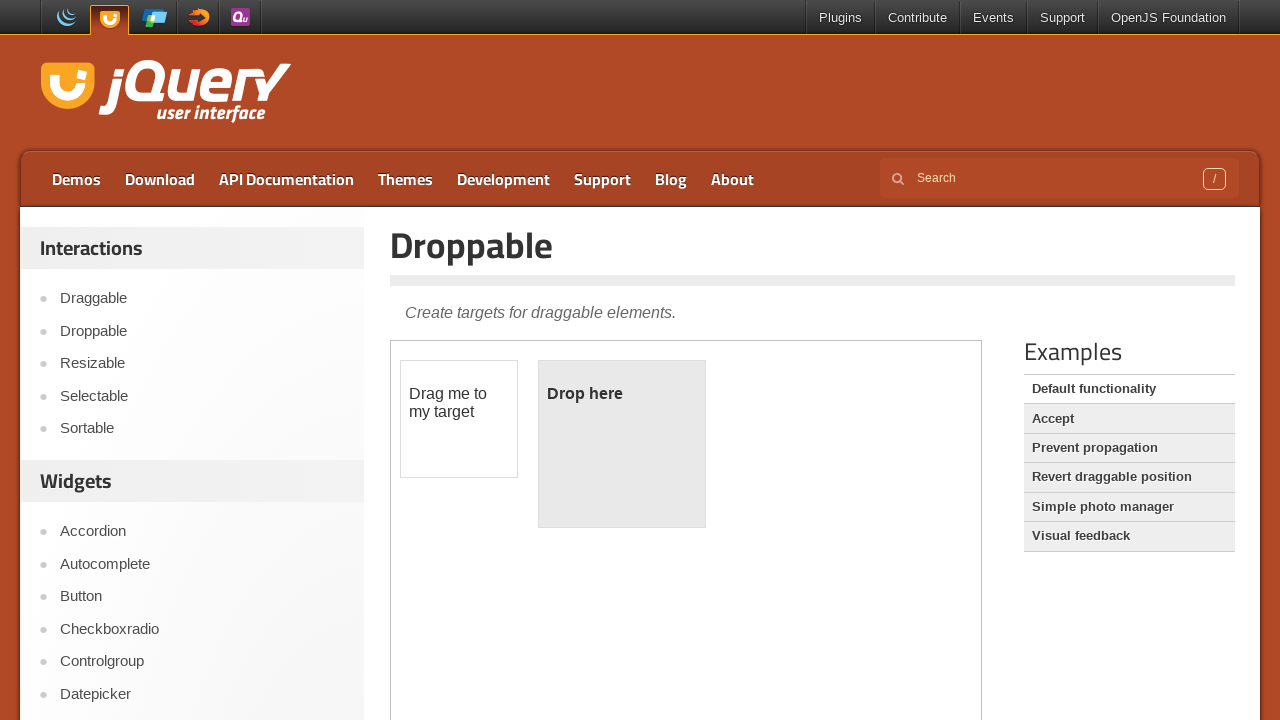

Located the draggable element
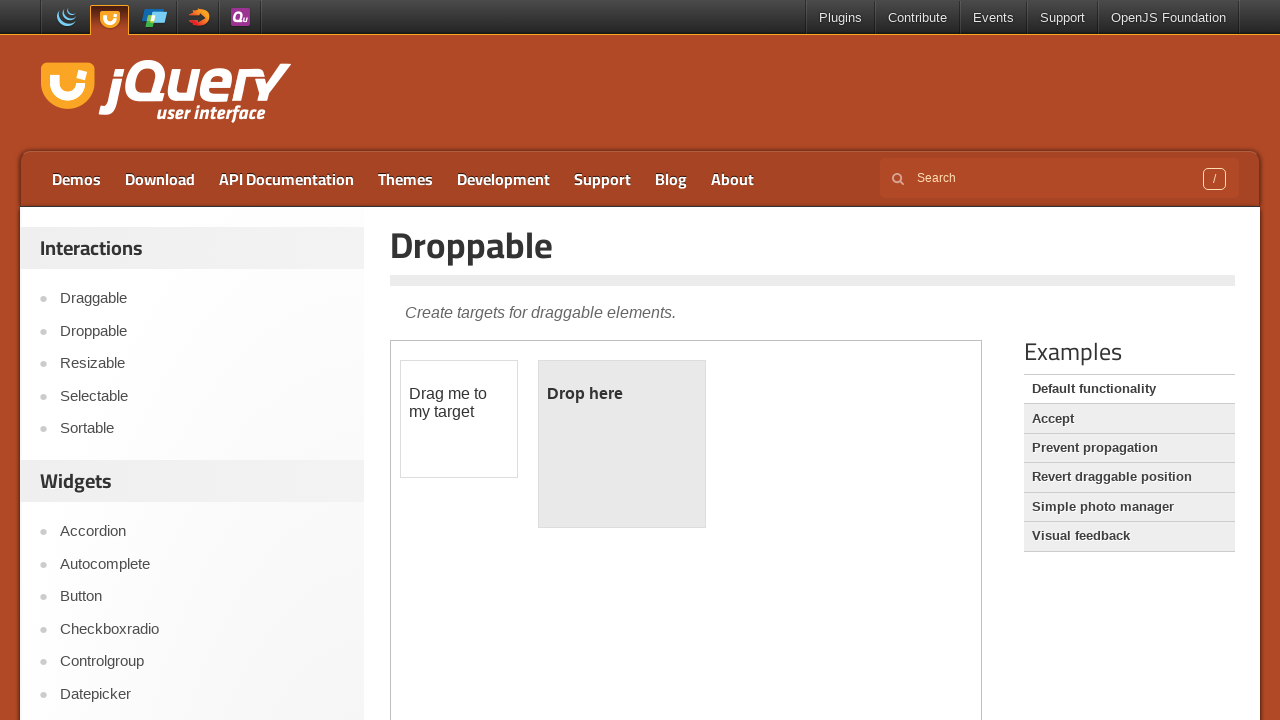

Located the droppable target element
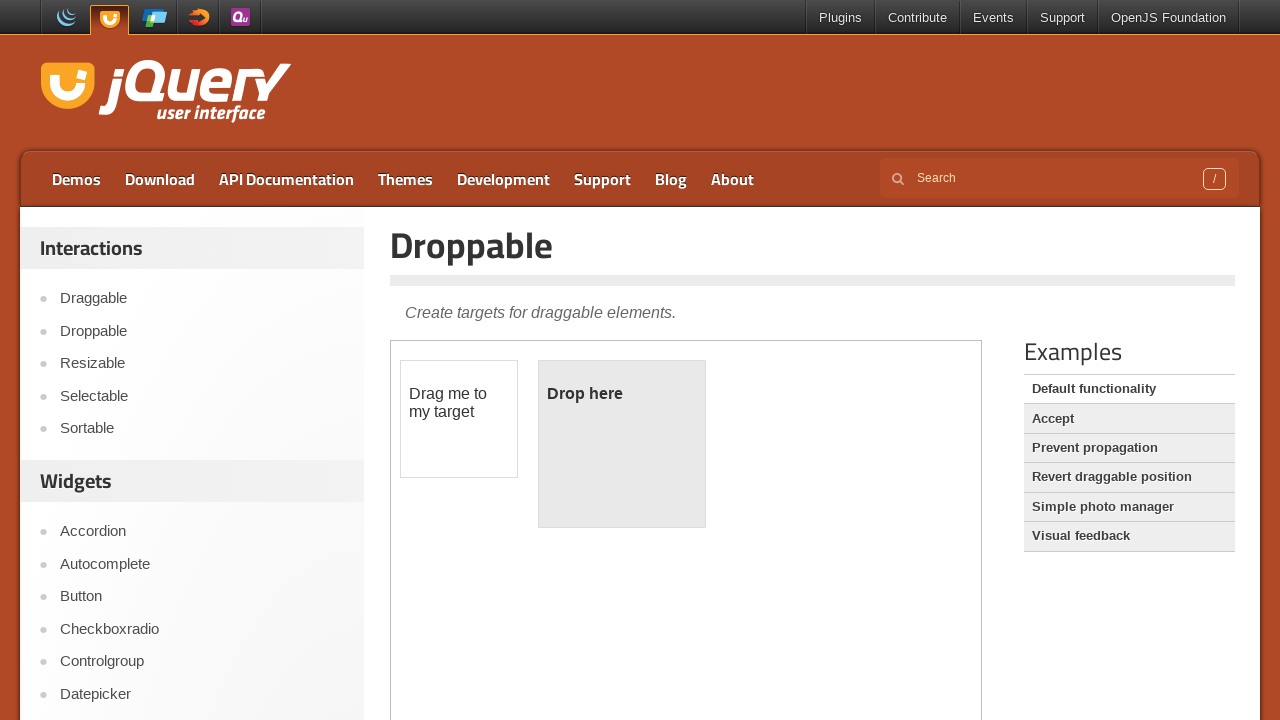

Dragged the draggable element onto the droppable target zone at (622, 444)
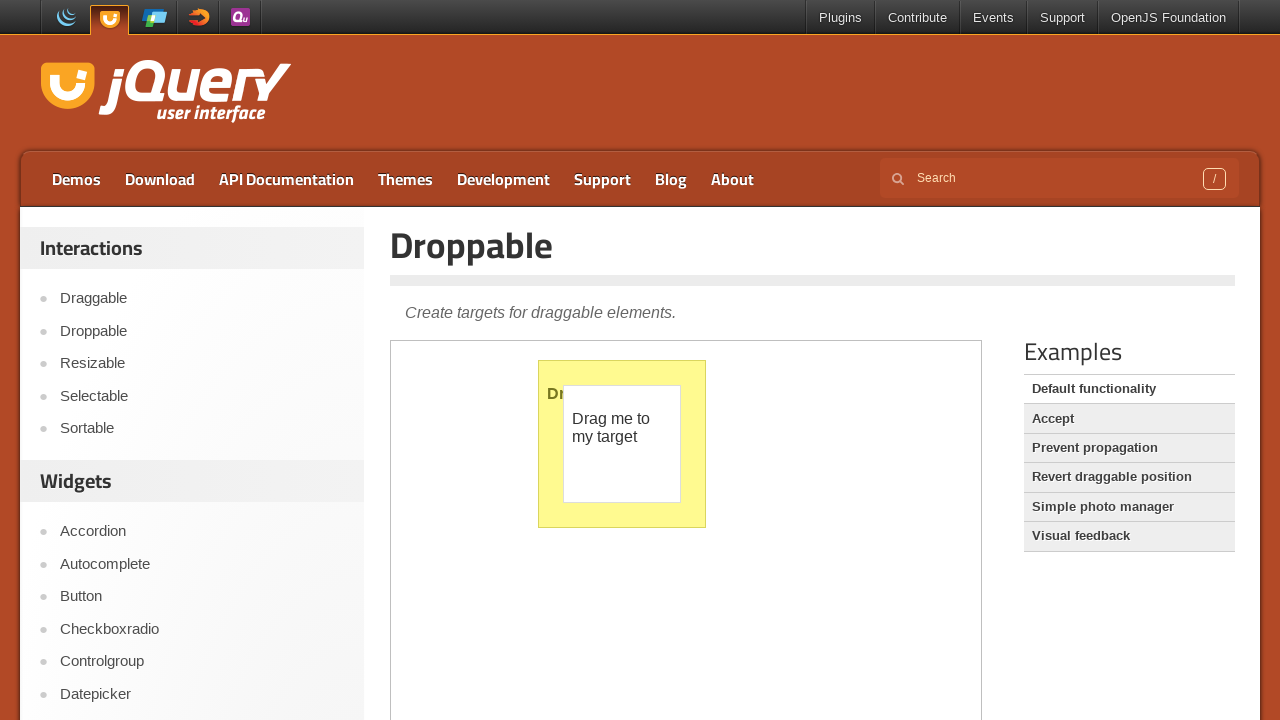

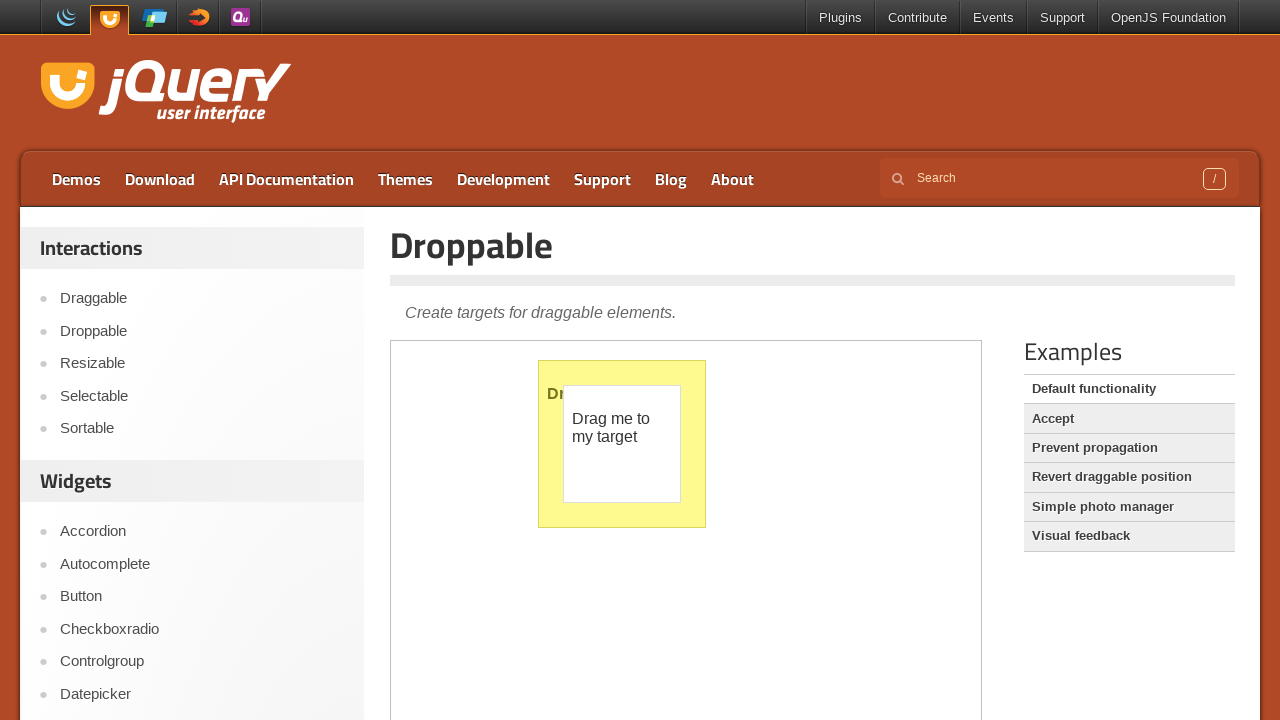